Tests link navigation on Rediff homepage by clicking on the first 8 links and navigating back after each click to verify navigation functionality

Starting URL: https://rediff.com

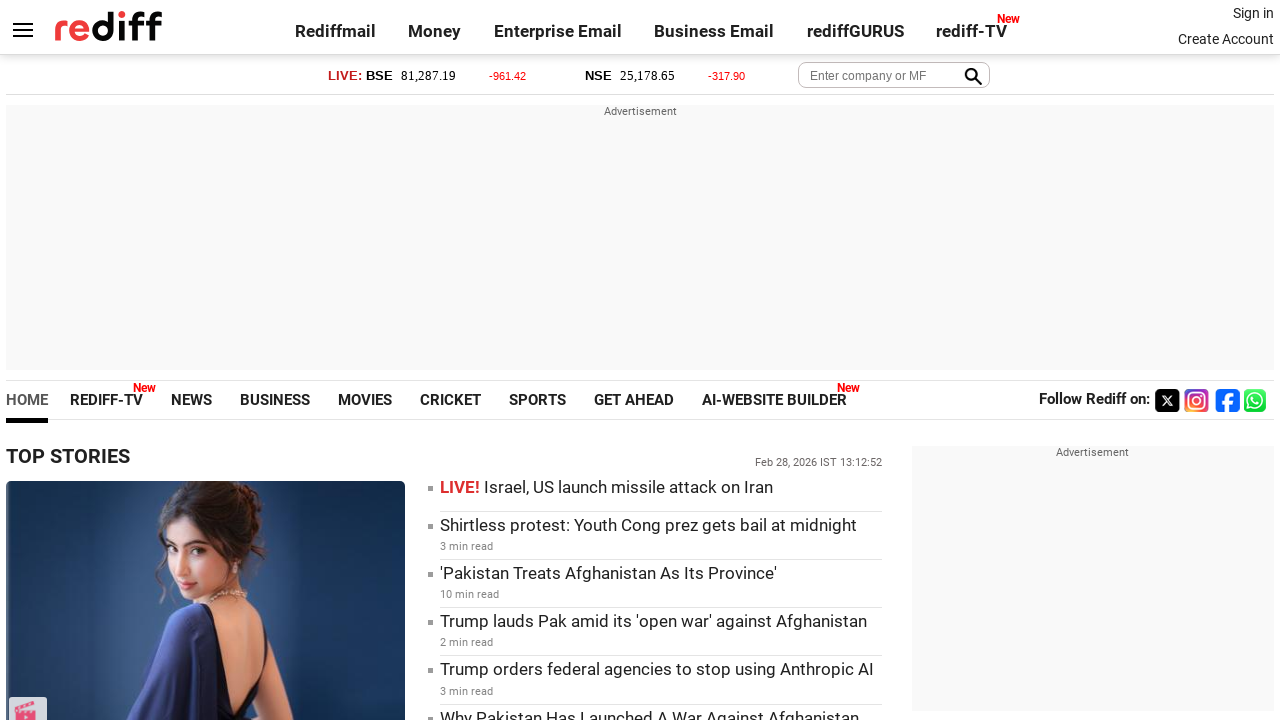

Waited for links to be available on Rediff homepage
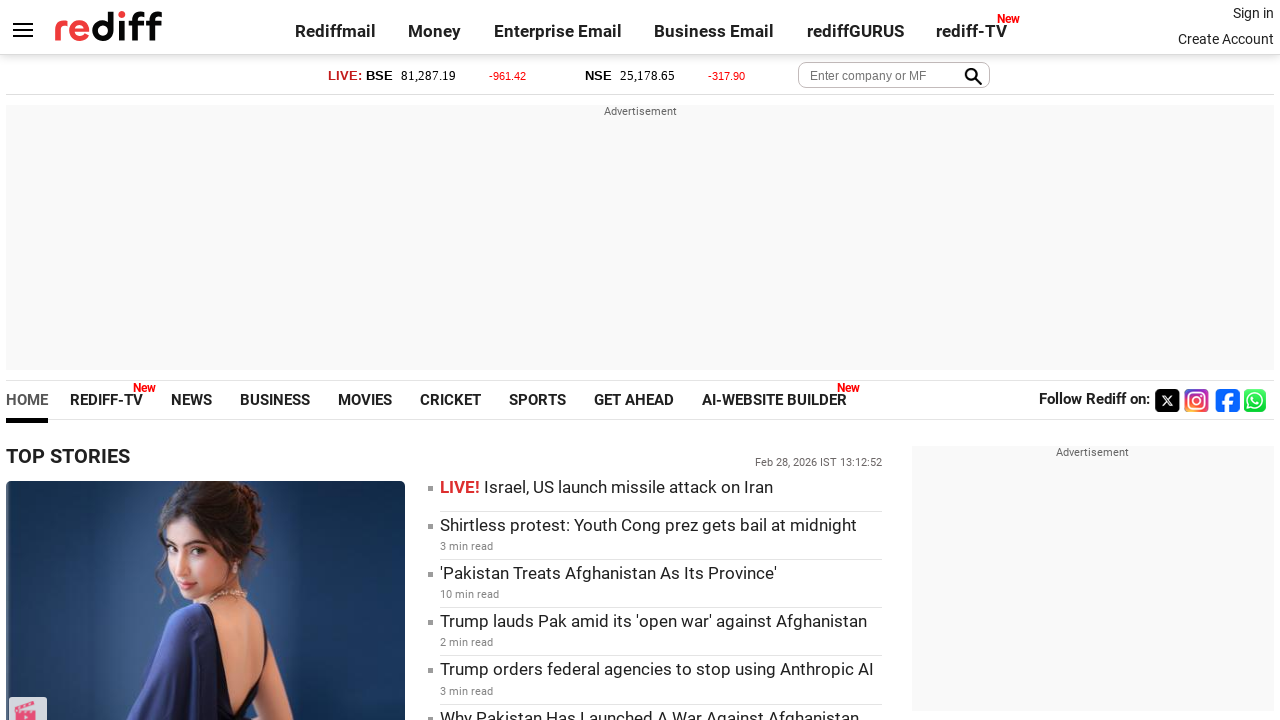

Clicked on link #1 at (108, 26) on a >> nth=0
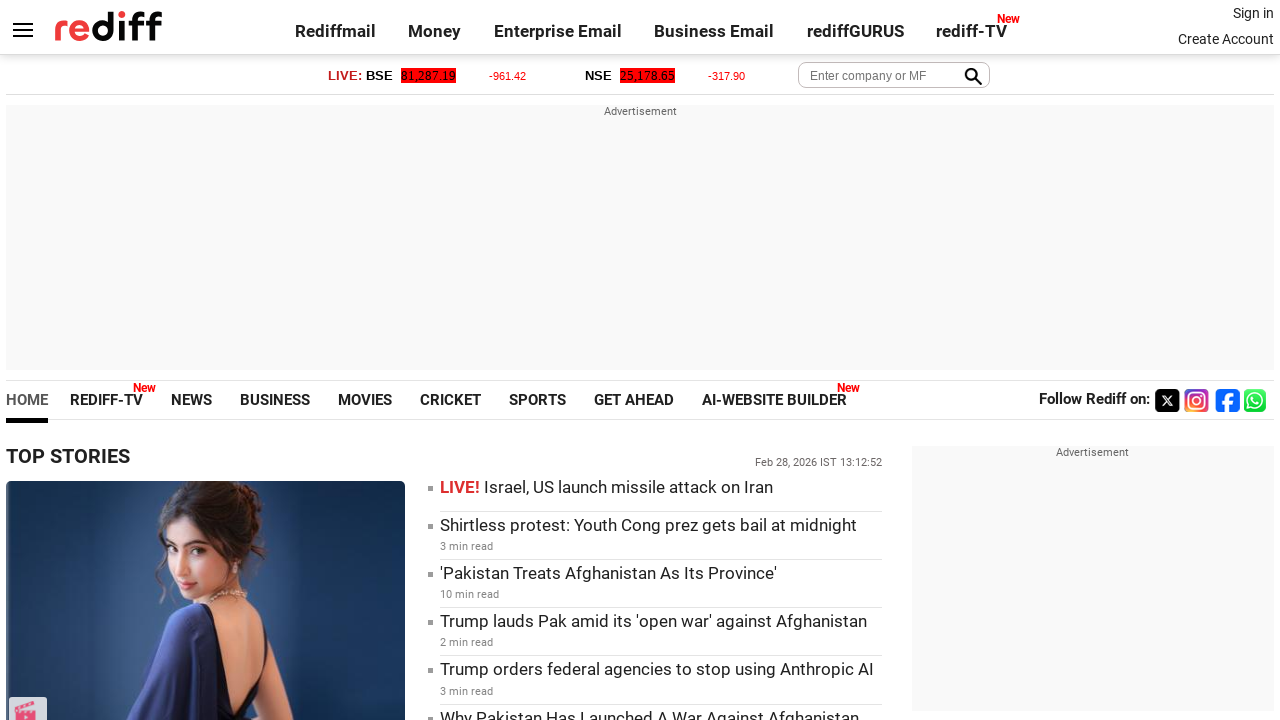

Page loaded after clicking link #1
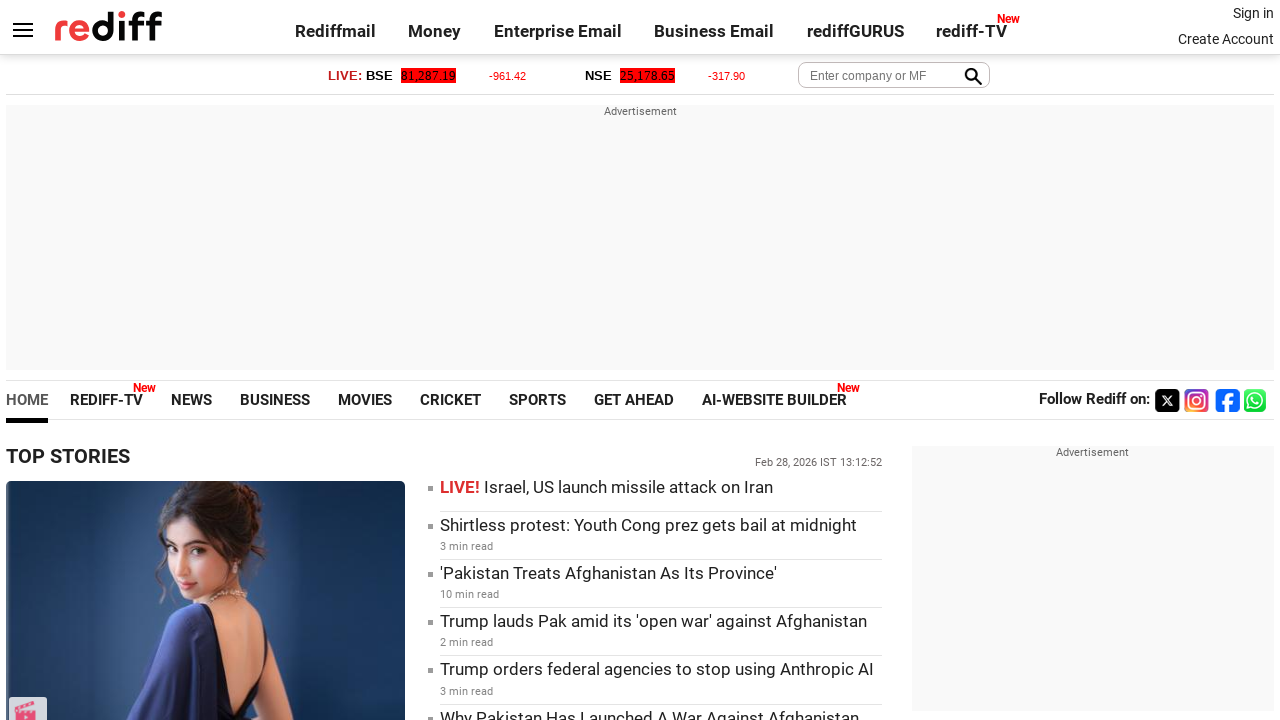

Navigated back to Rediff homepage from link #1
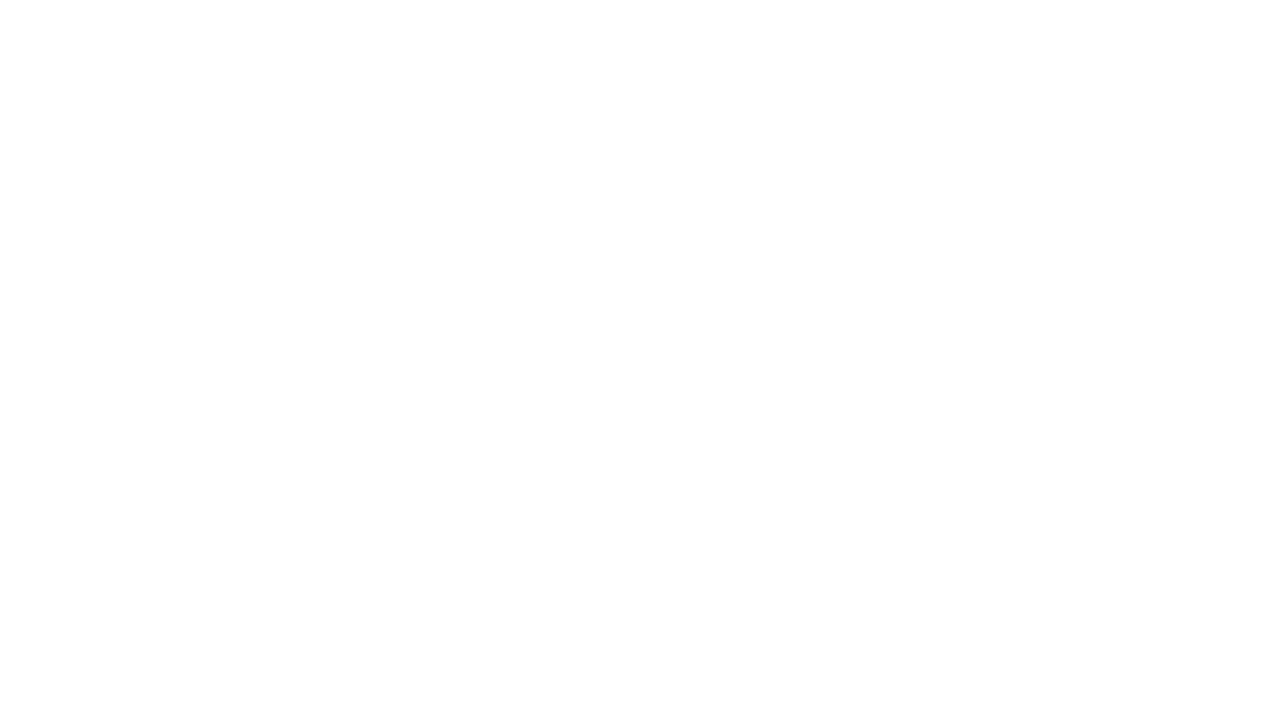

Homepage reloaded after navigating back from link #1
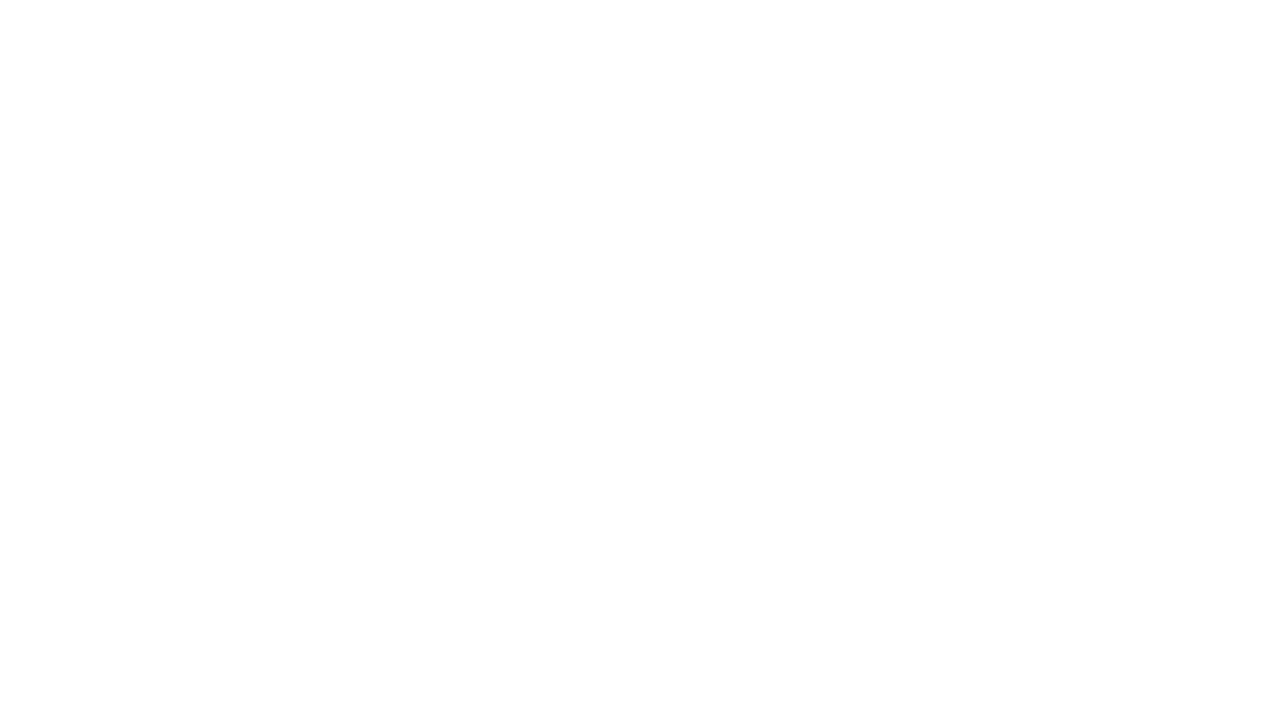

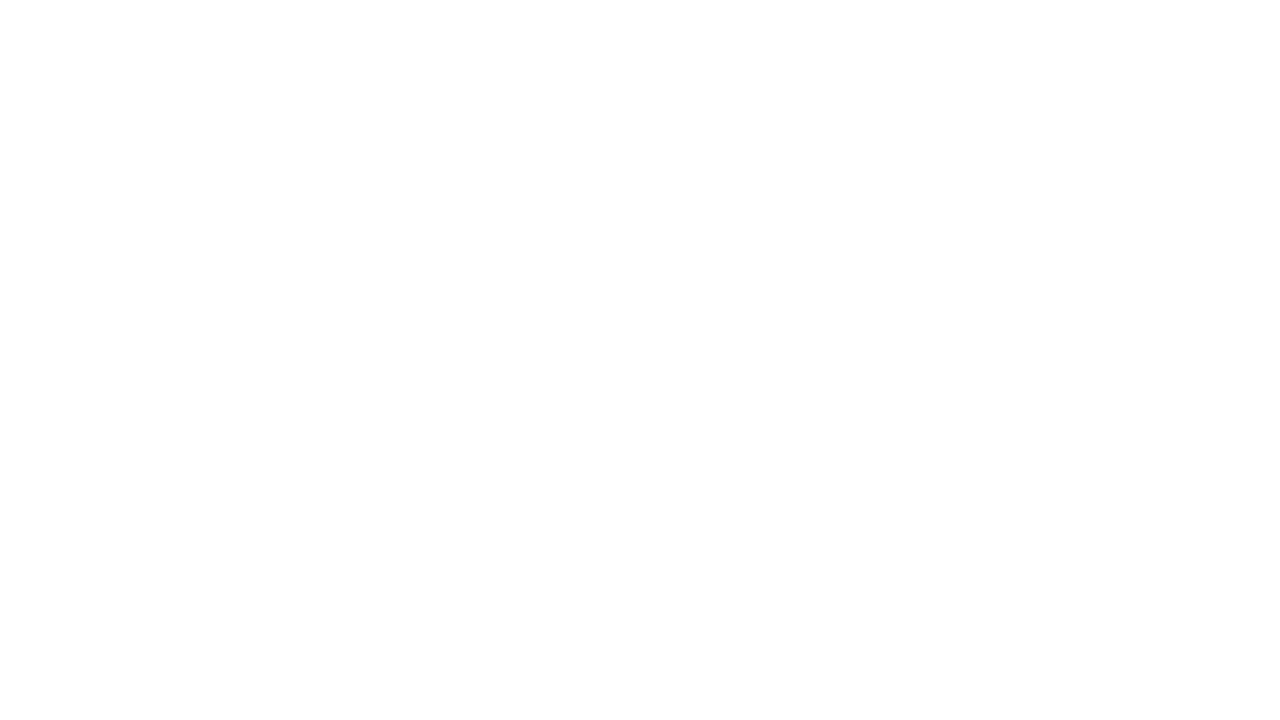